Tests file download functionality by clicking on a file link to initiate download

Starting URL: https://the-internet.herokuapp.com/download

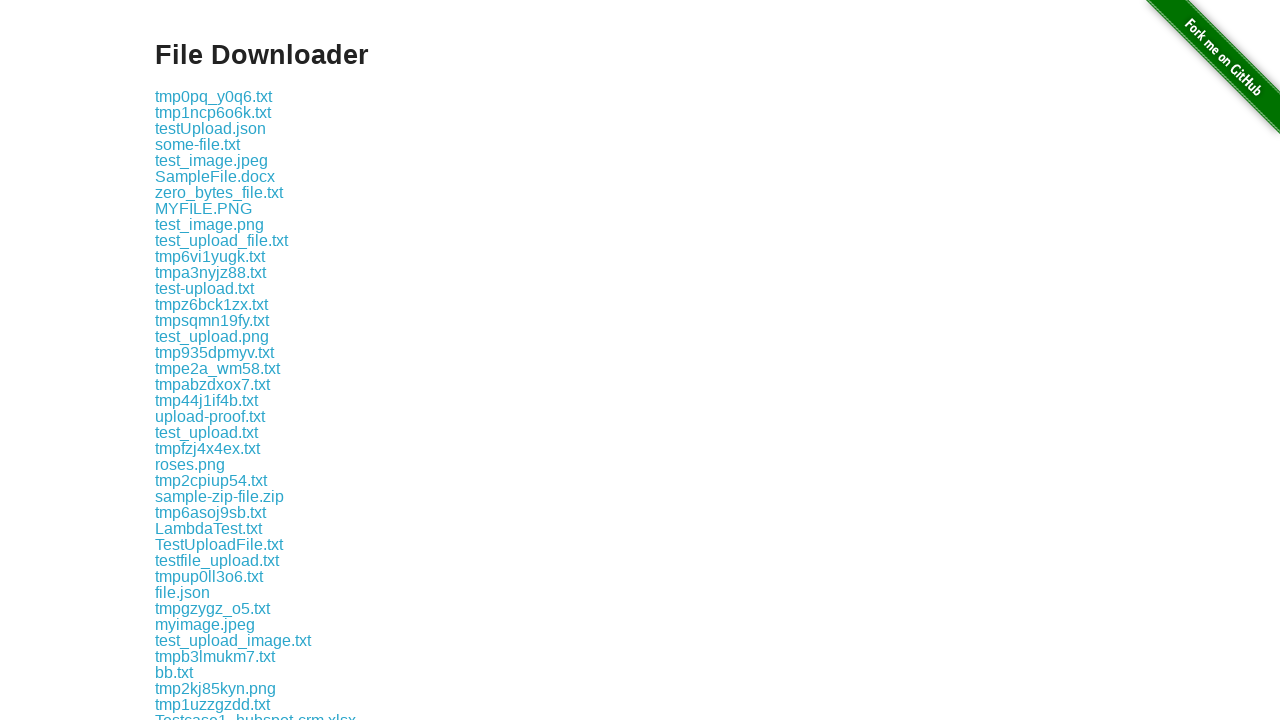

Download link 'some-file.txt' became visible and ready
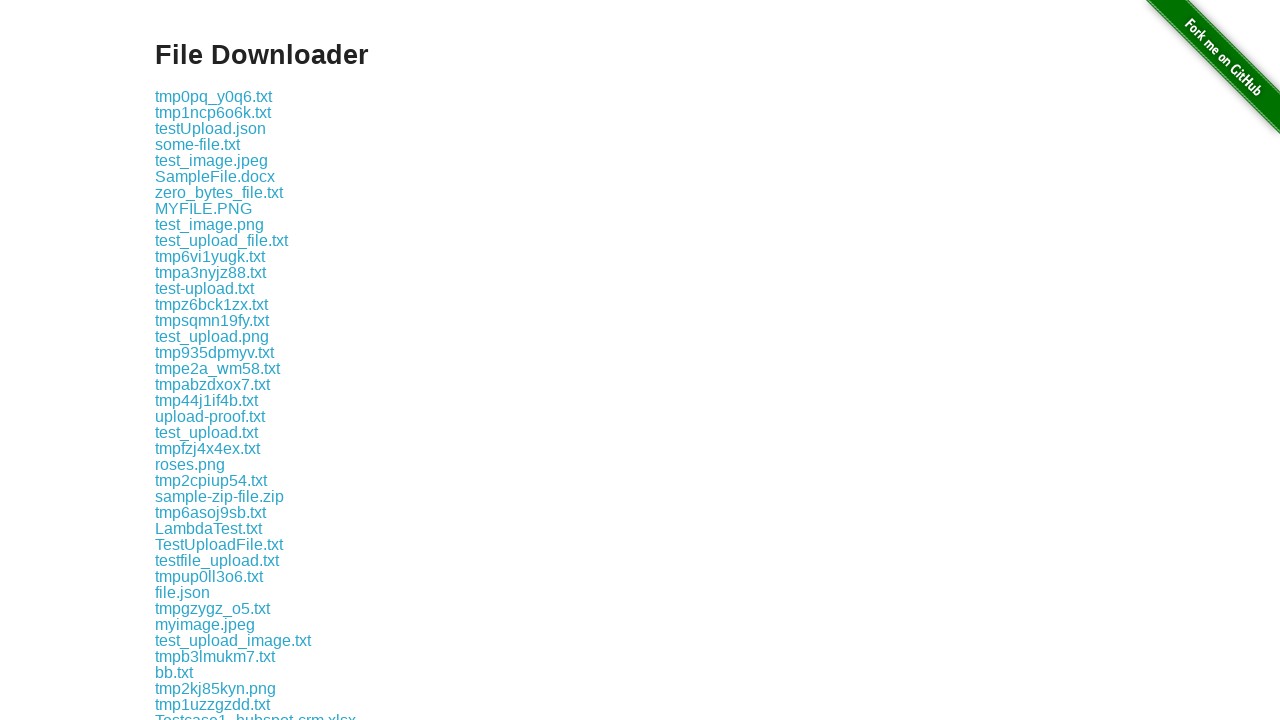

Clicked on file link 'some-file.txt' to initiate download at (198, 144) on a:has-text('some-file.txt')
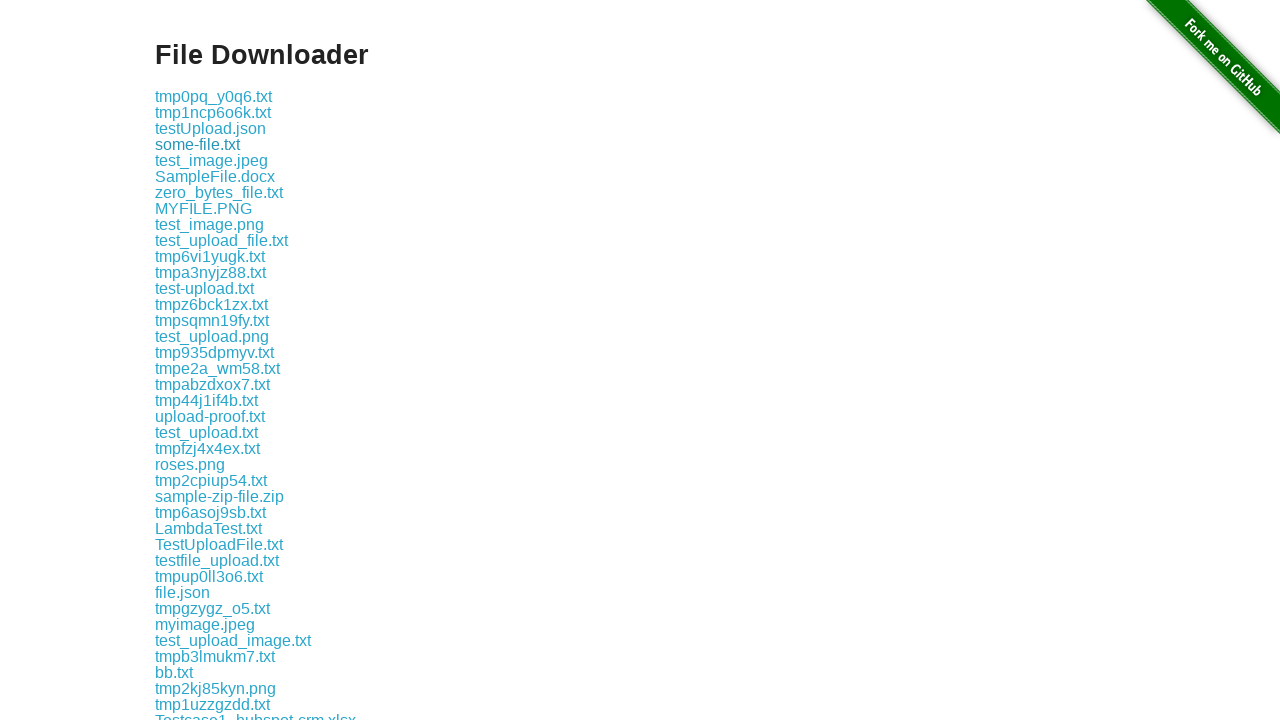

Waited 2 seconds for file download to initiate
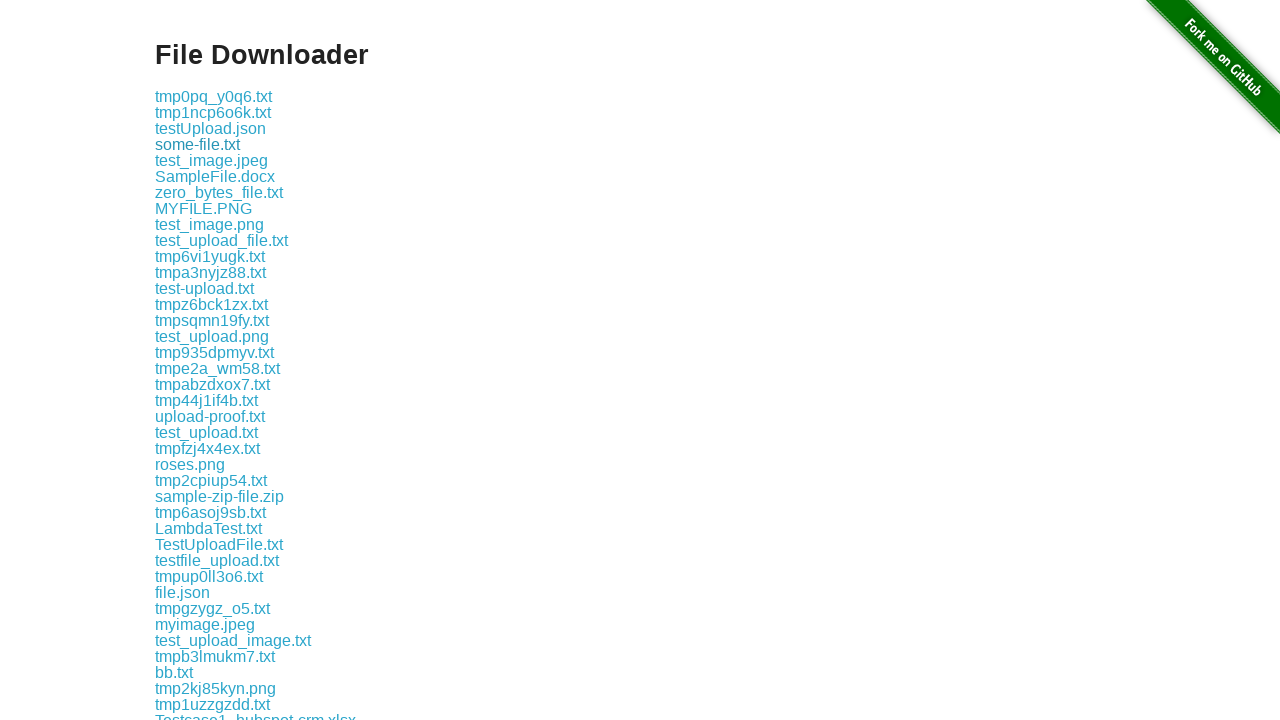

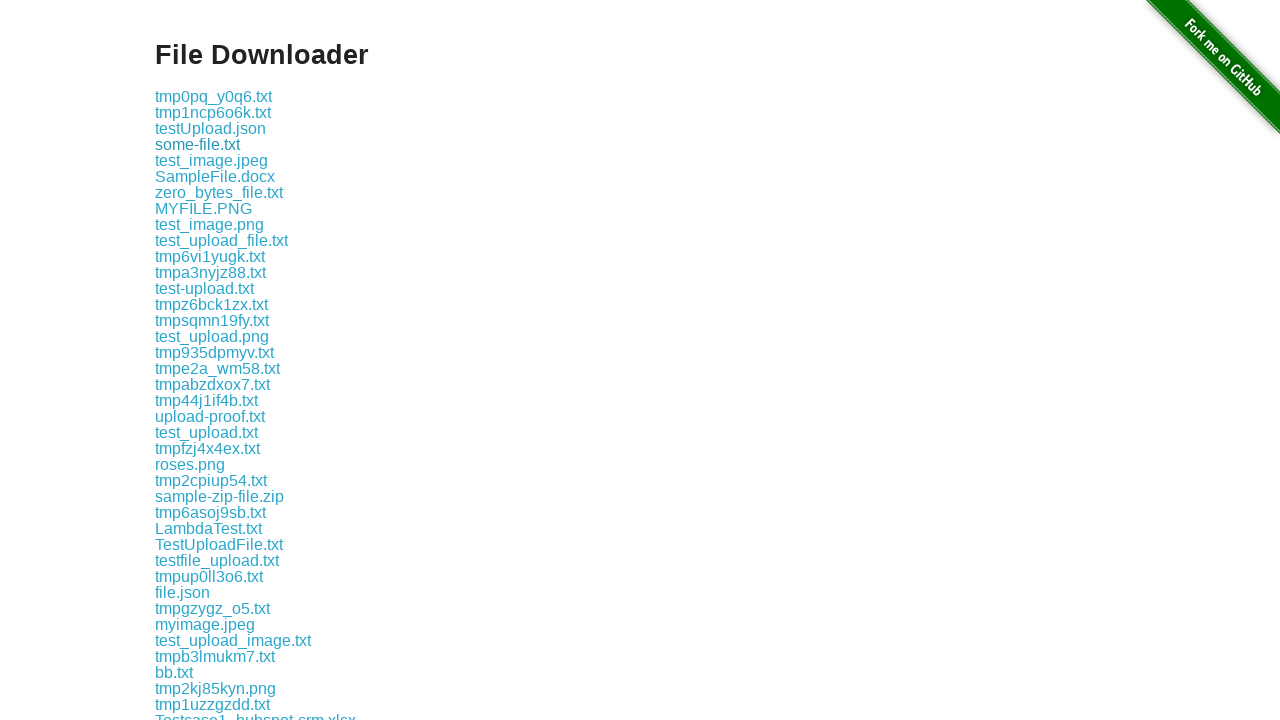